Tests error handling when trying to locate an element with an incorrect ID selector

Starting URL: https://vip.ceshiren.com

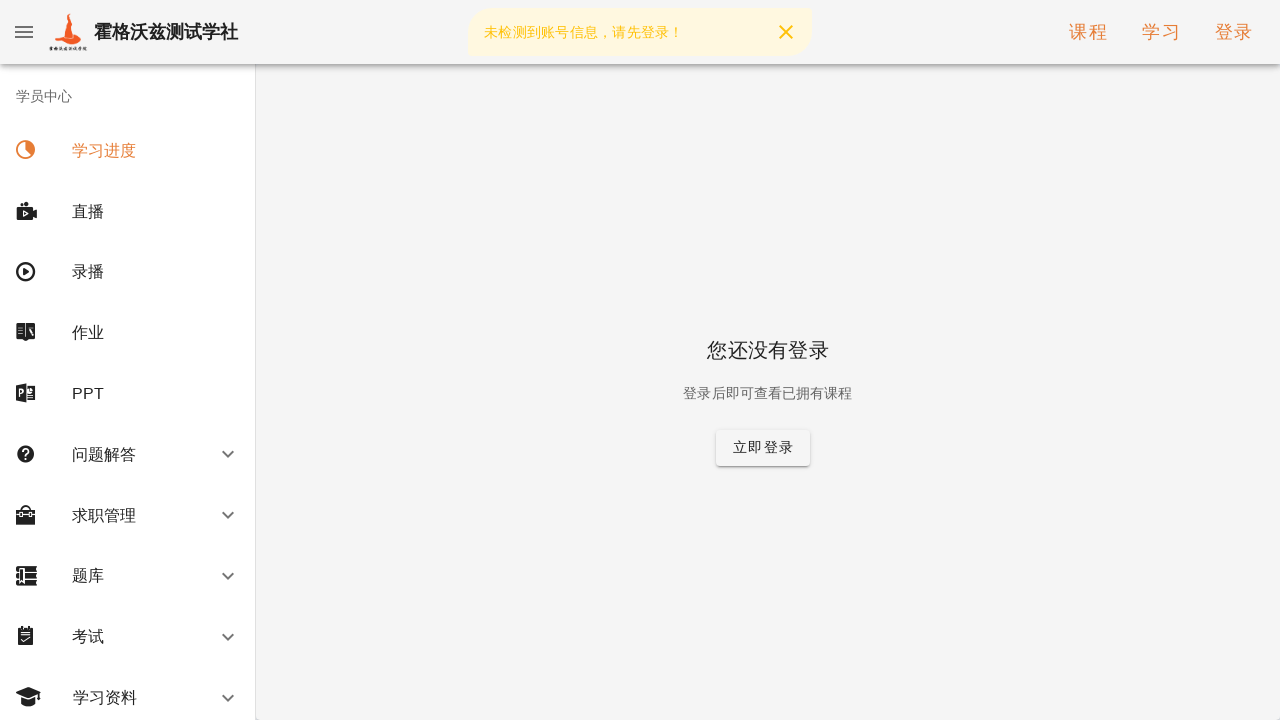

Error handling triggered - element with ID '#xxxxxx' not found as expected on #xxxxxx
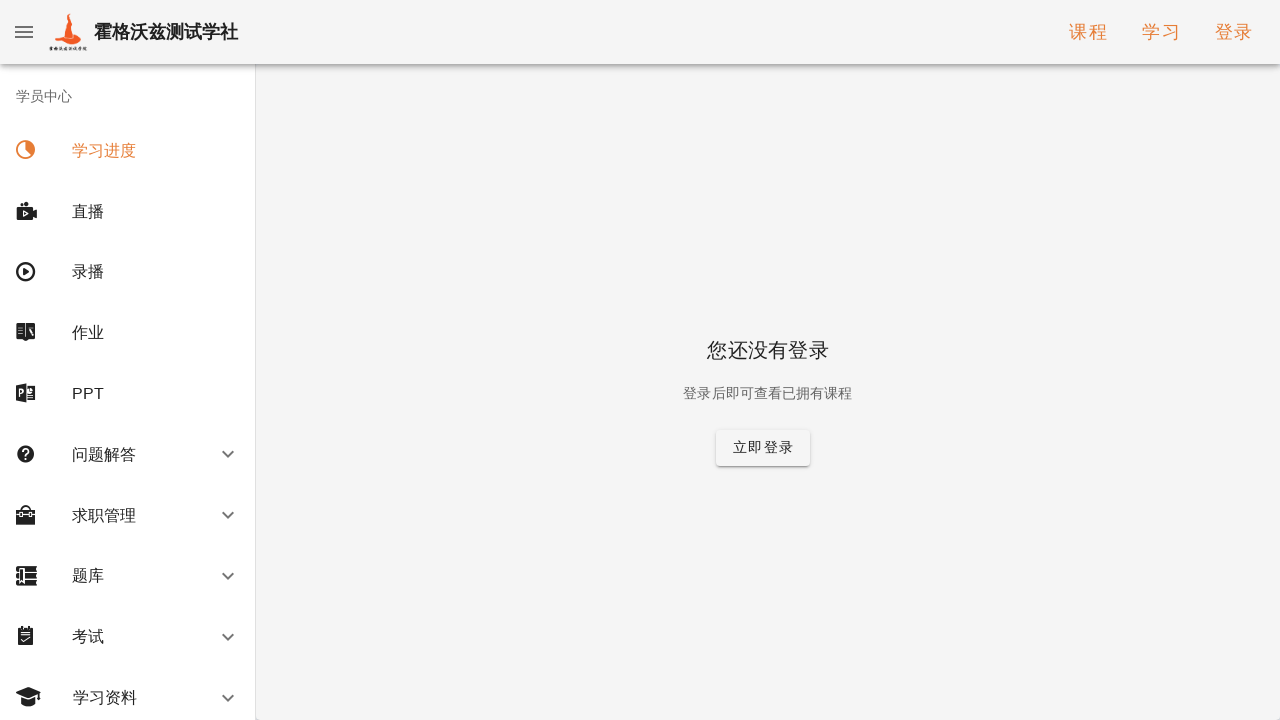

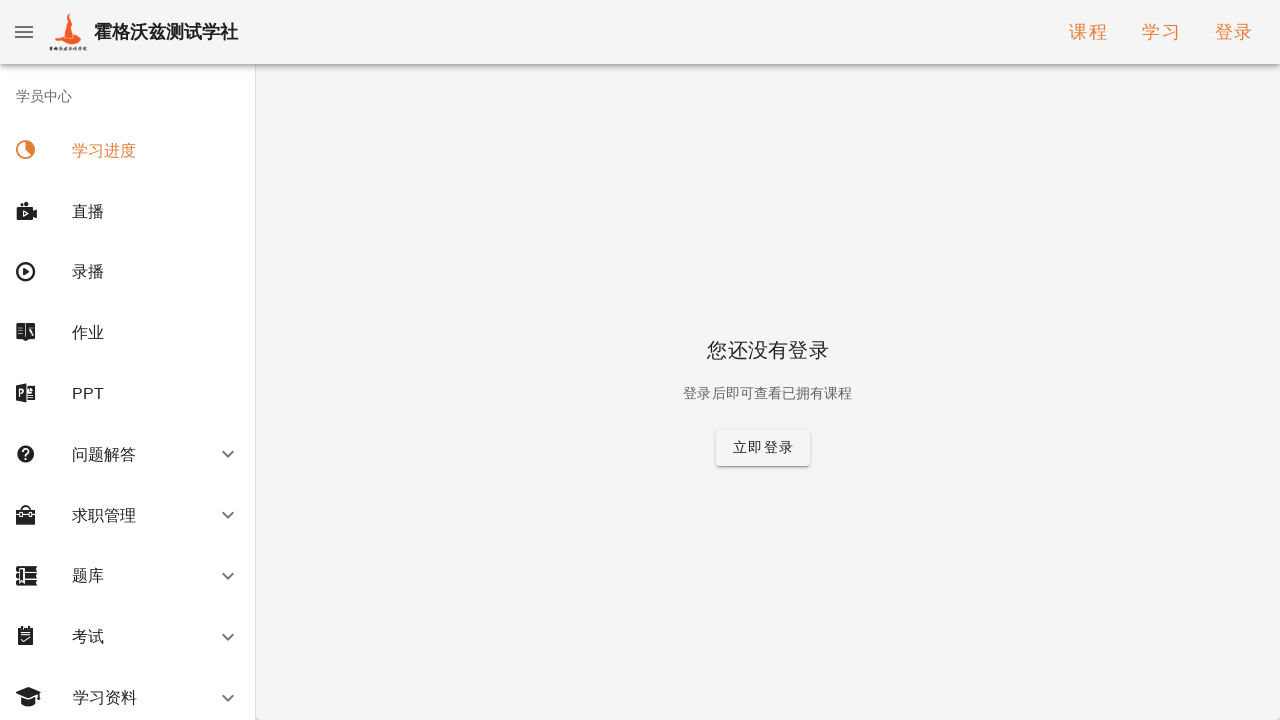